Tests multiple ways to reload a web page using JavaScript execution including location.reload() and history.go(0)

Starting URL: https://www.leafground.com/link.xhtml

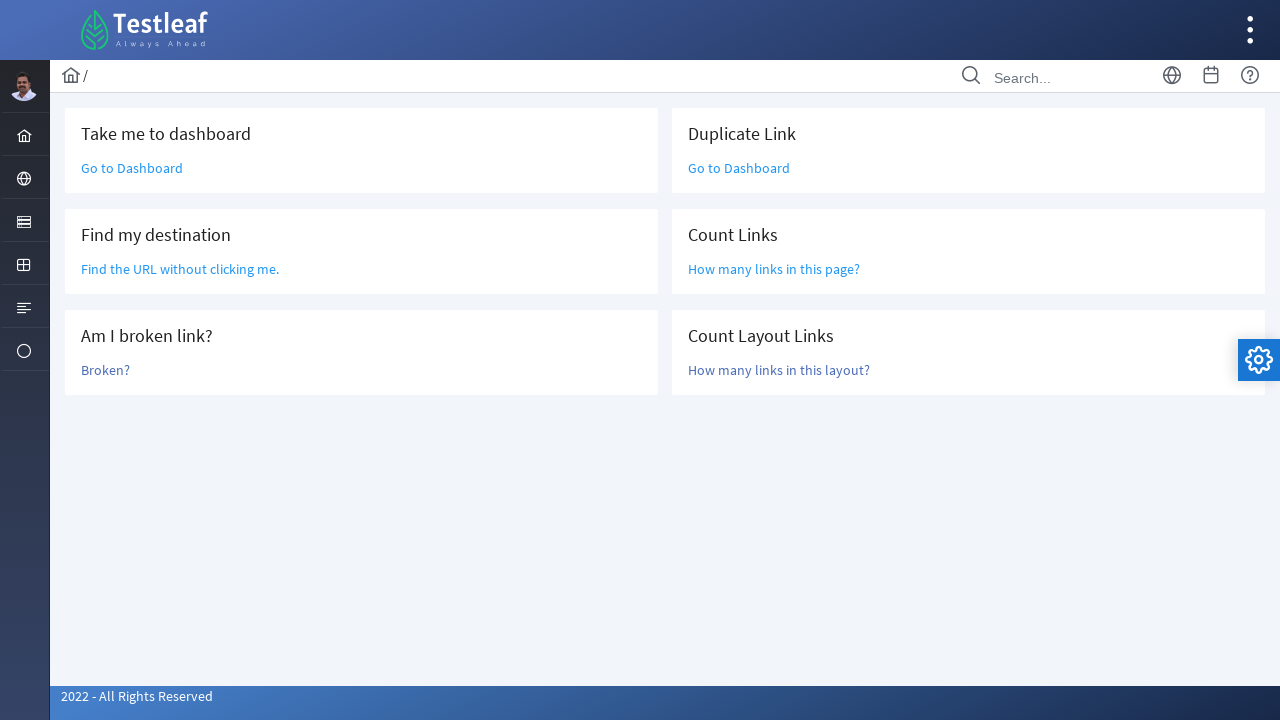

Navigated to guru99.com upload-download file page
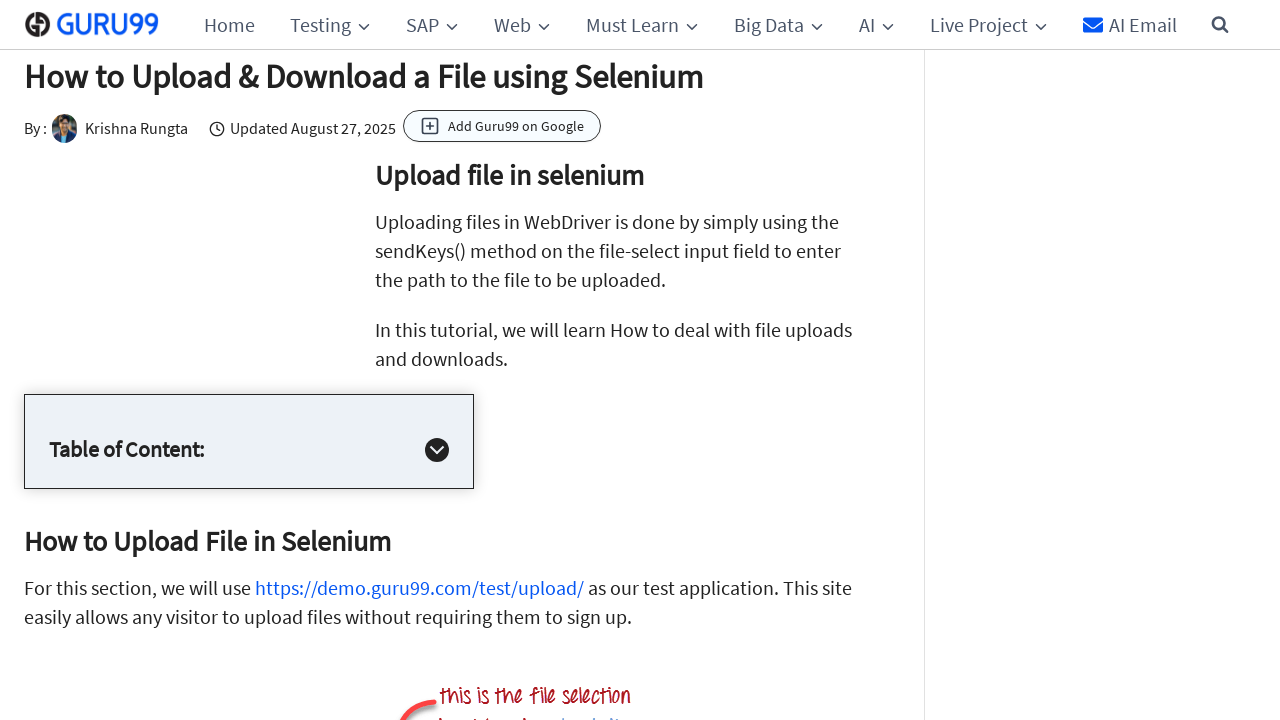

Executed JavaScript location.reload() to reload page
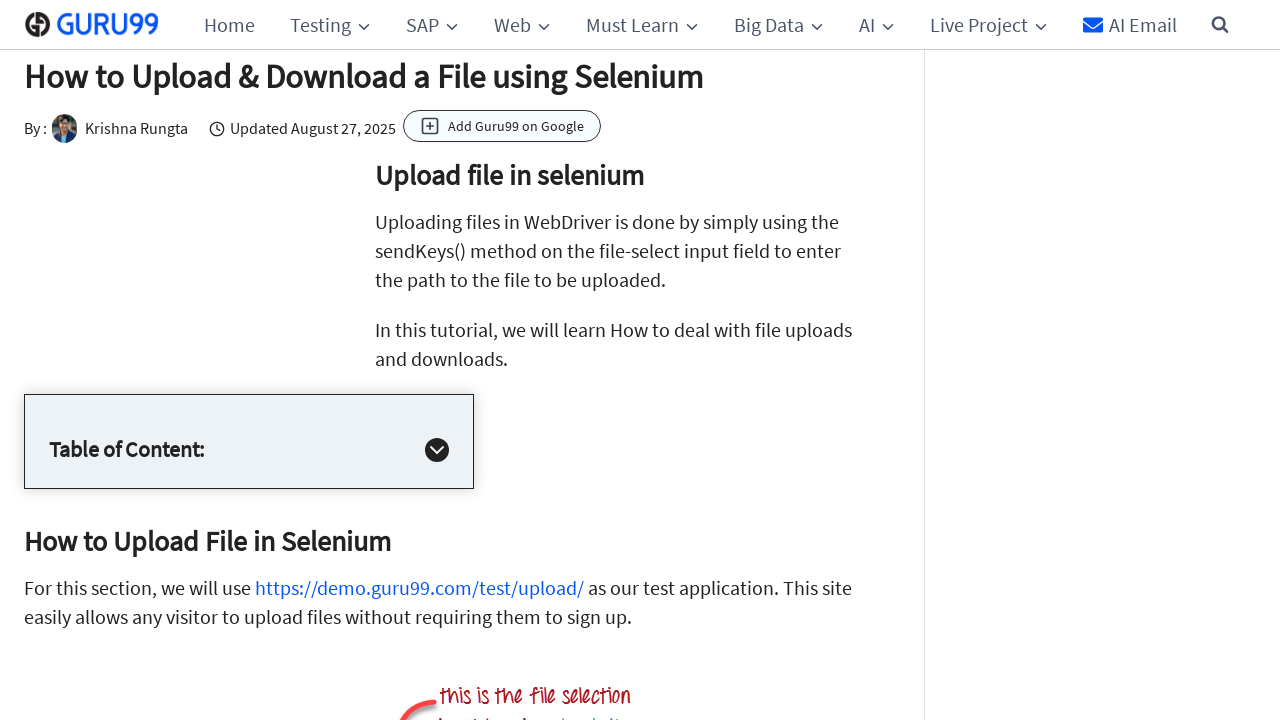

Page loaded after location.reload()
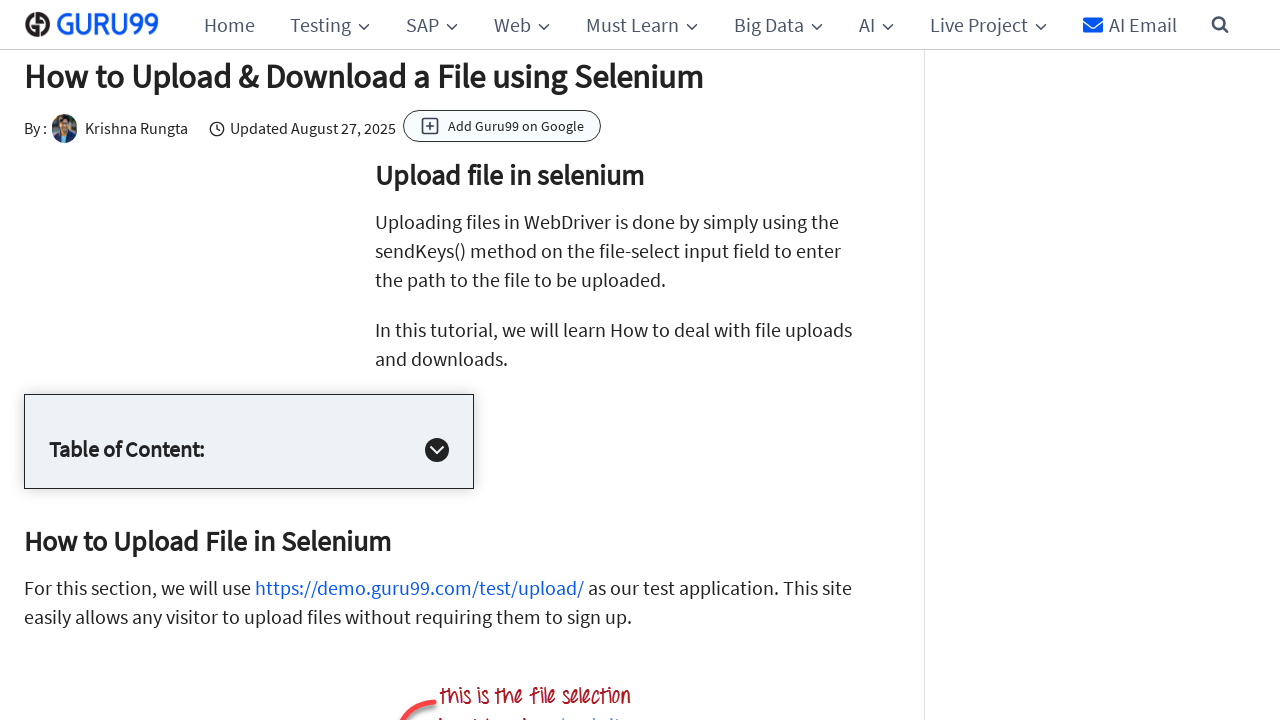

Executed JavaScript history.go(0) to reload page
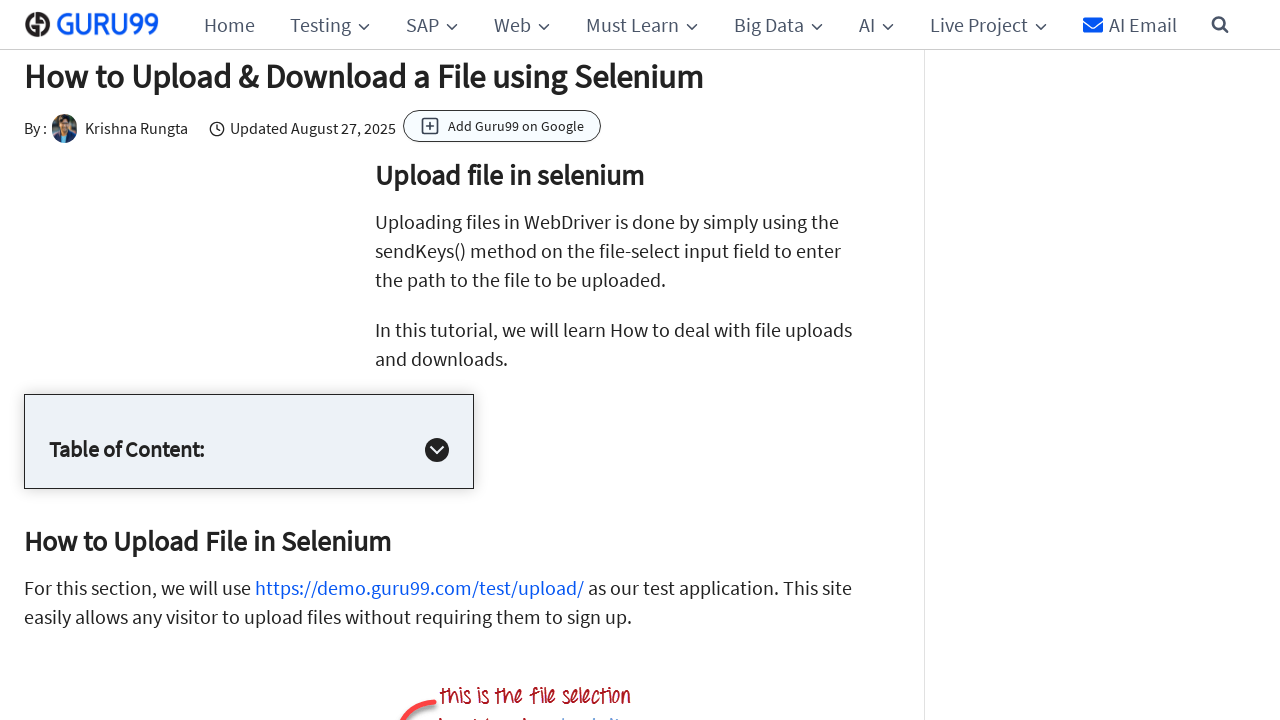

Page loaded after history.go(0)
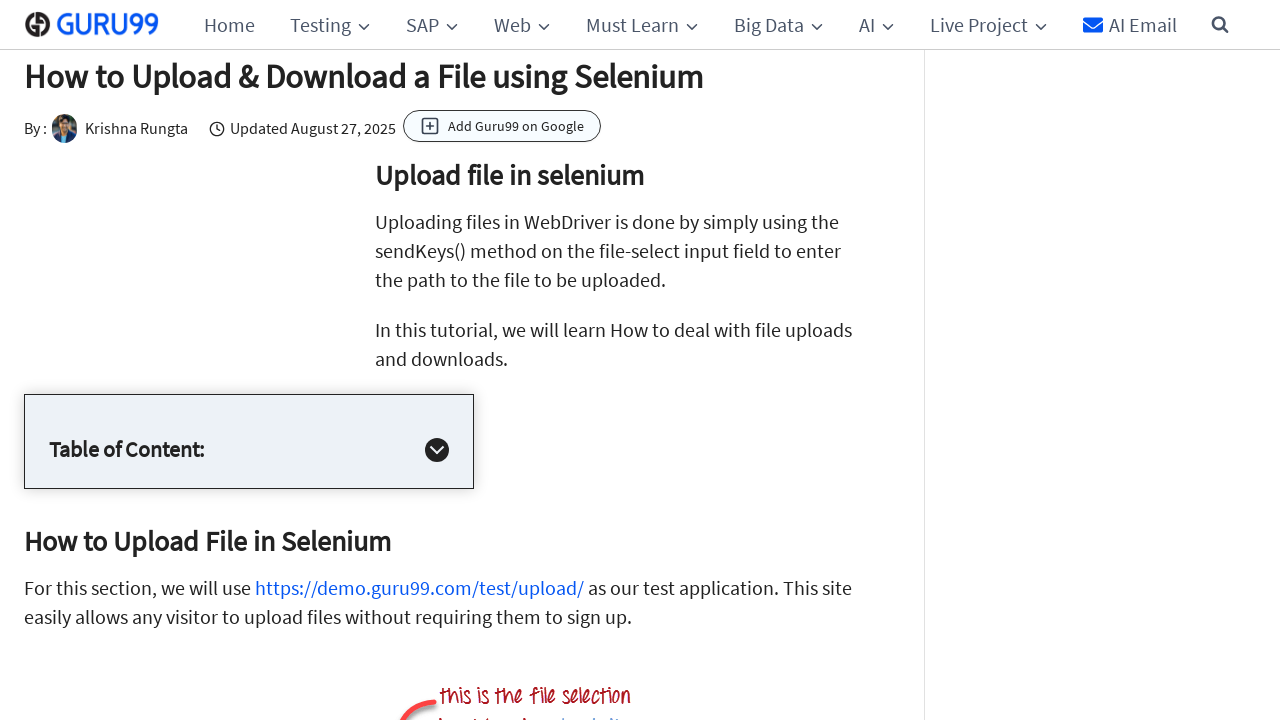

Pressed F5 key to reload page
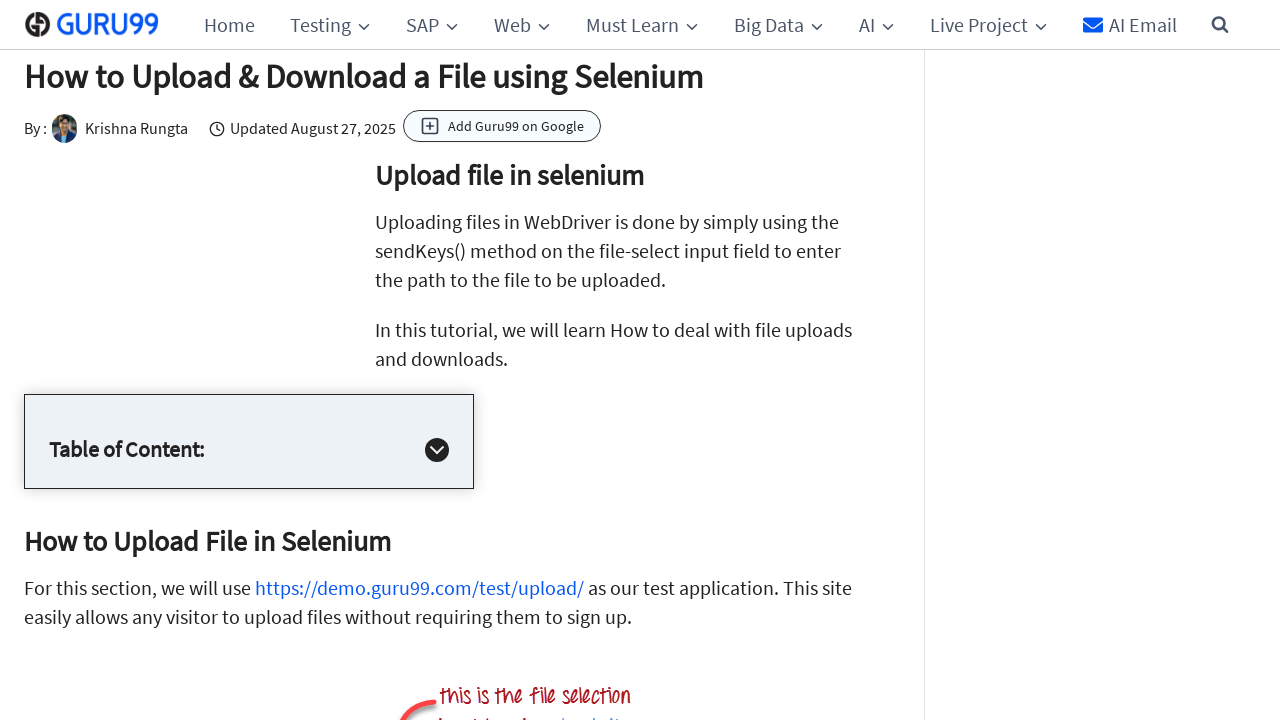

Page loaded after F5 keyboard shortcut
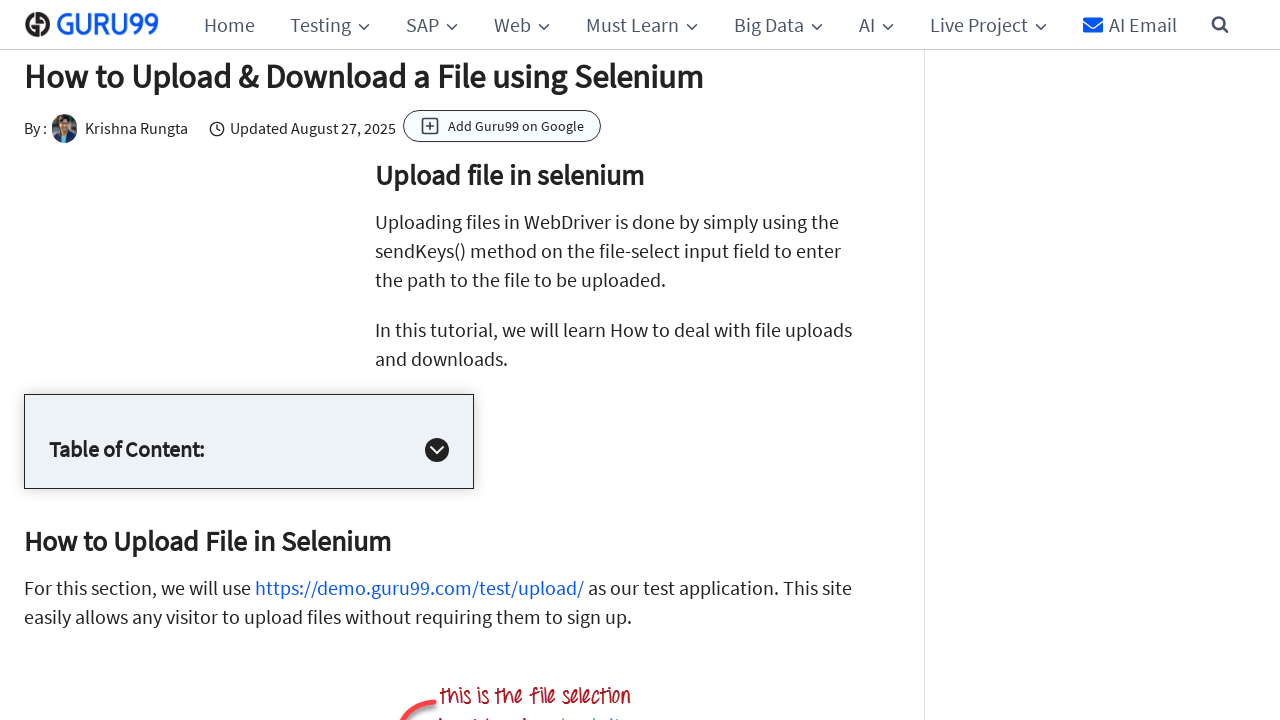

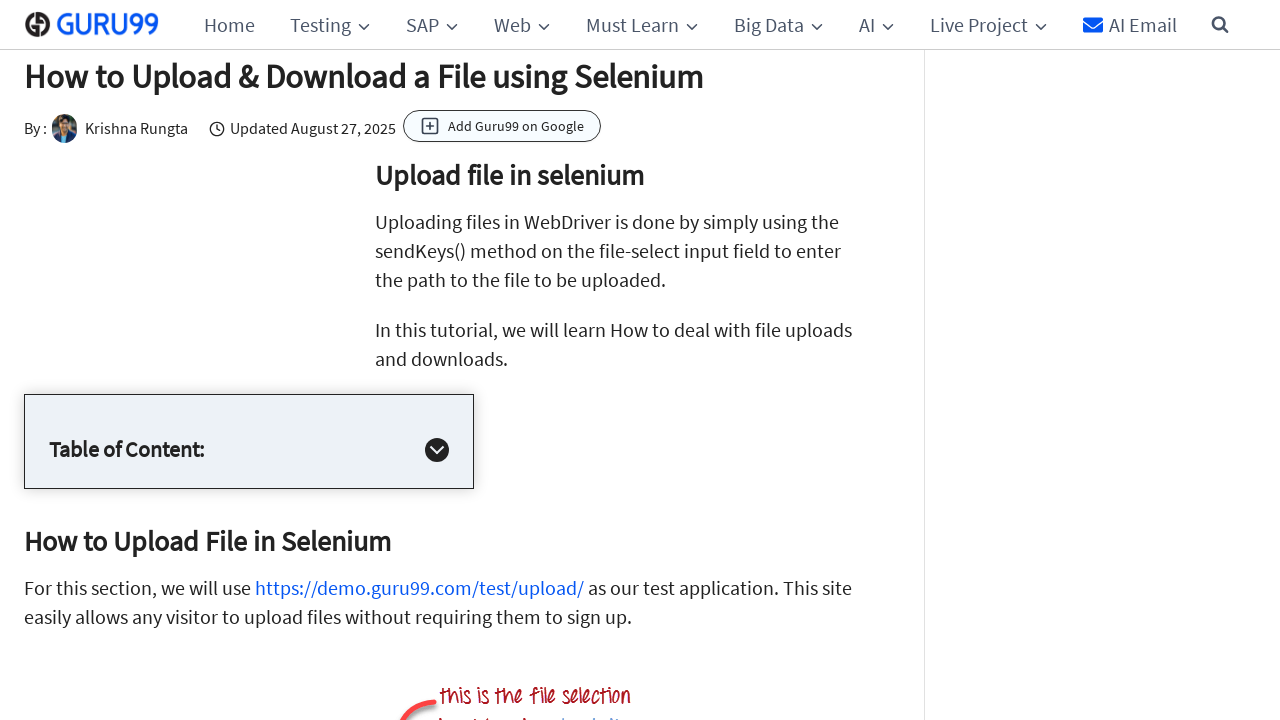